Tests new message window functionality by clicking a button and verifying the message content in the new window

Starting URL: https://demoqa.com/browser-windows

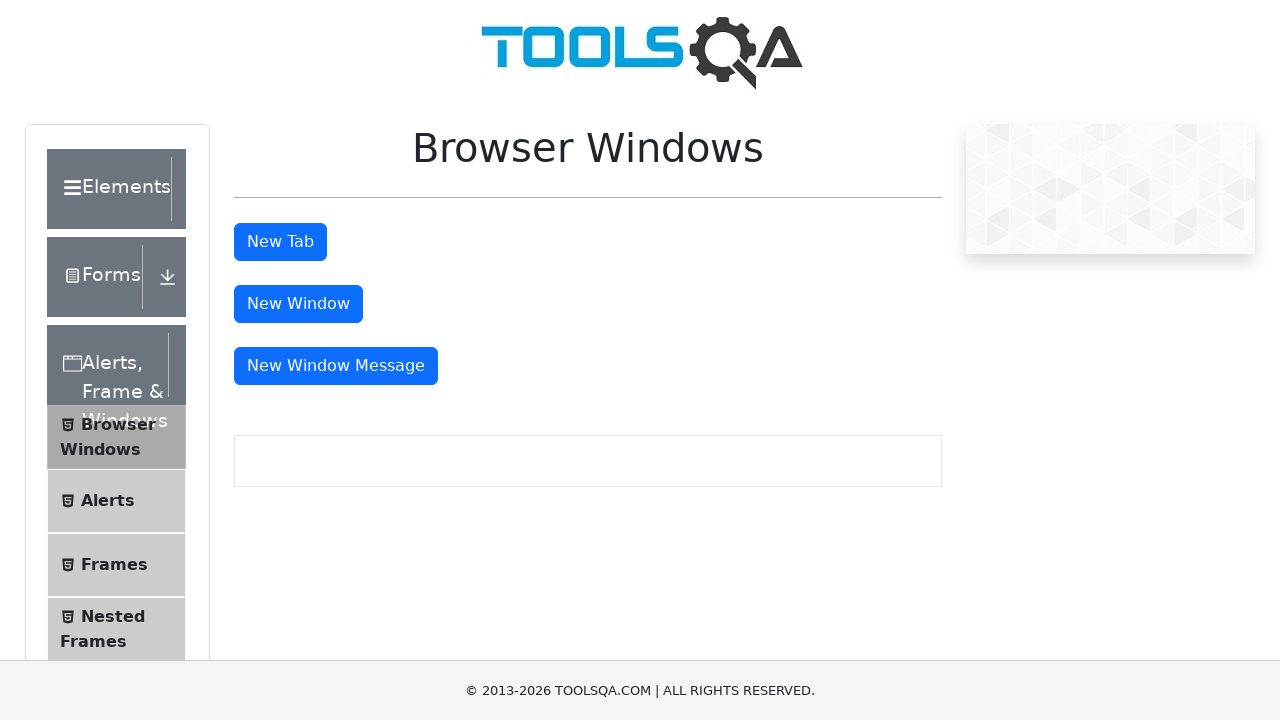

Clicked message window button and popup opened at (336, 366) on #messageWindowButton
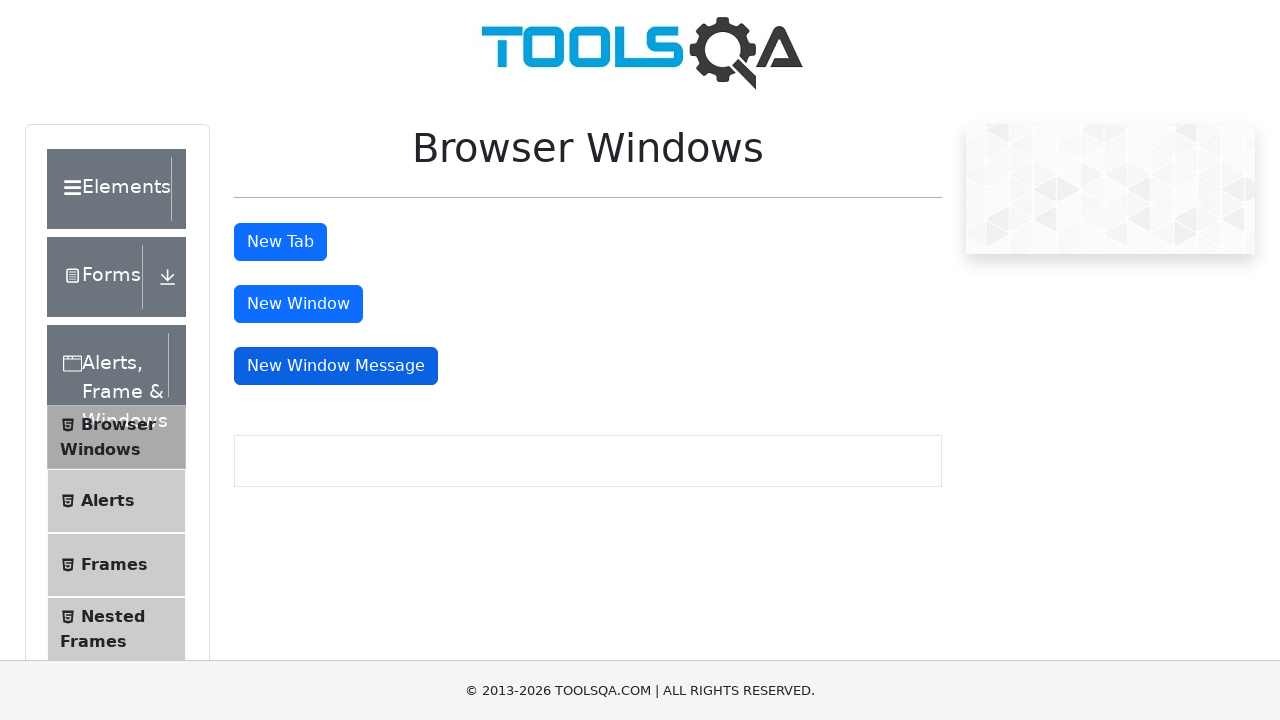

Retrieved new message window reference
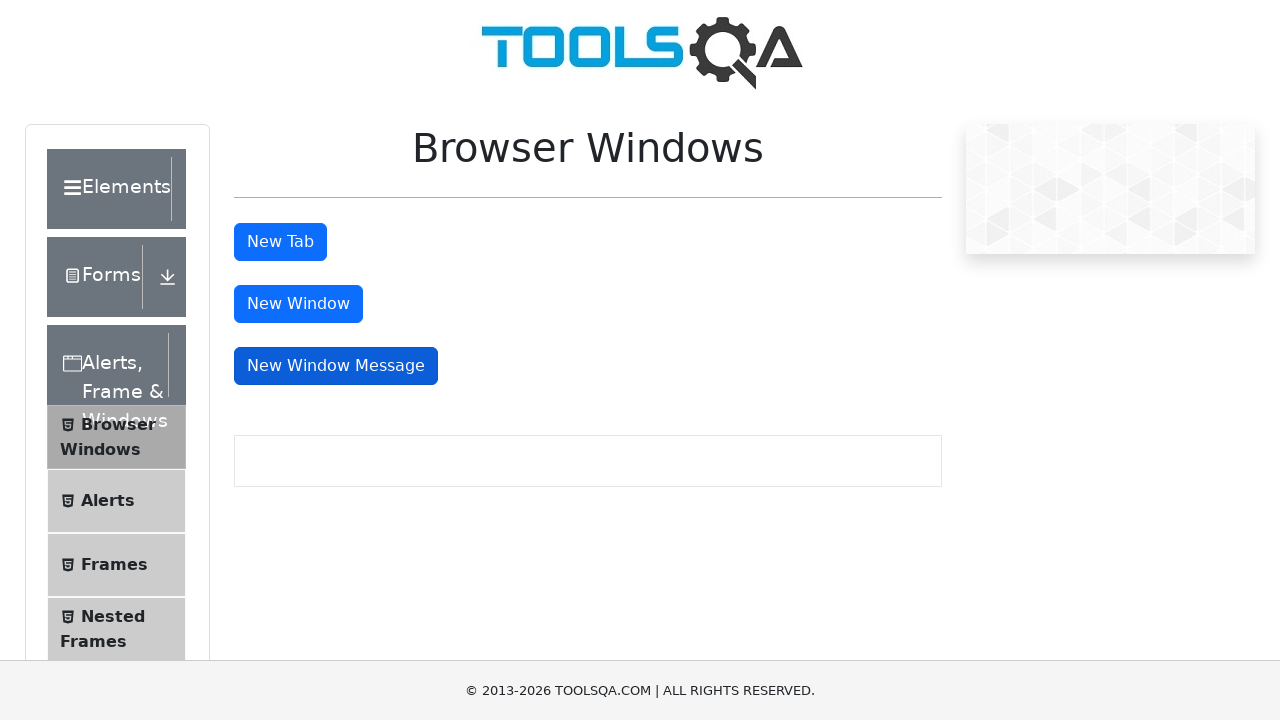

Message window content fully loaded
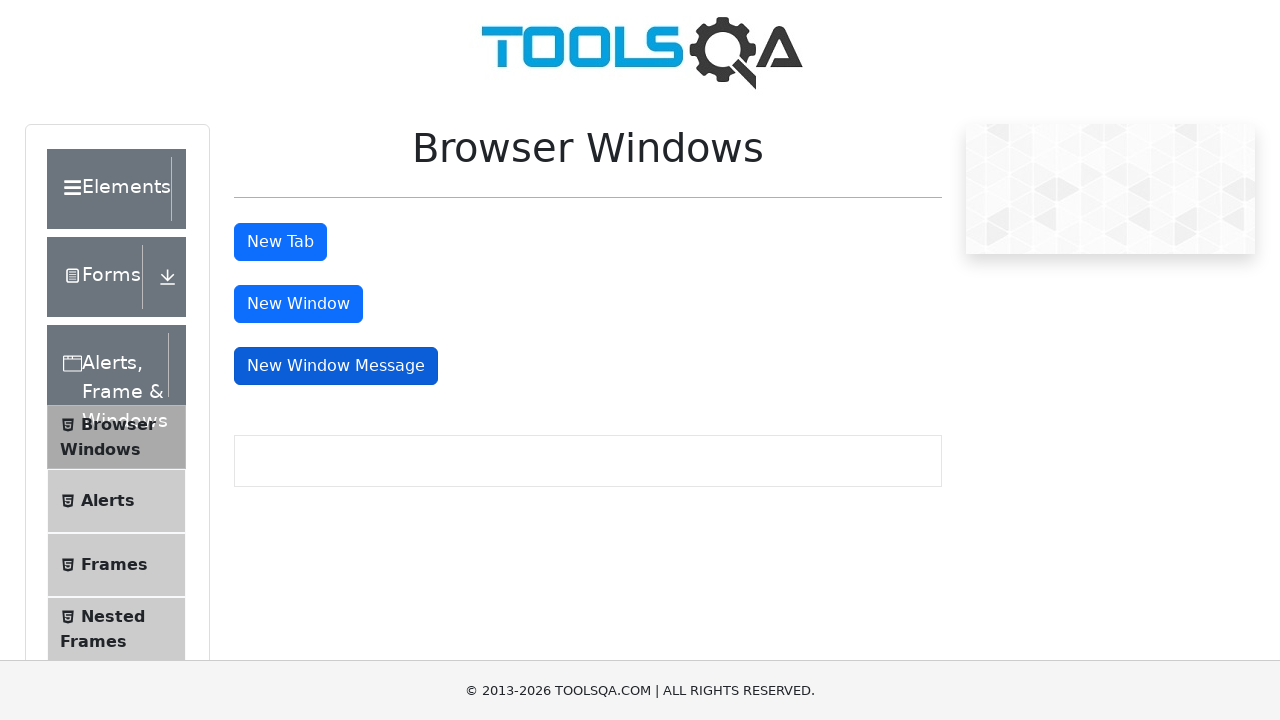

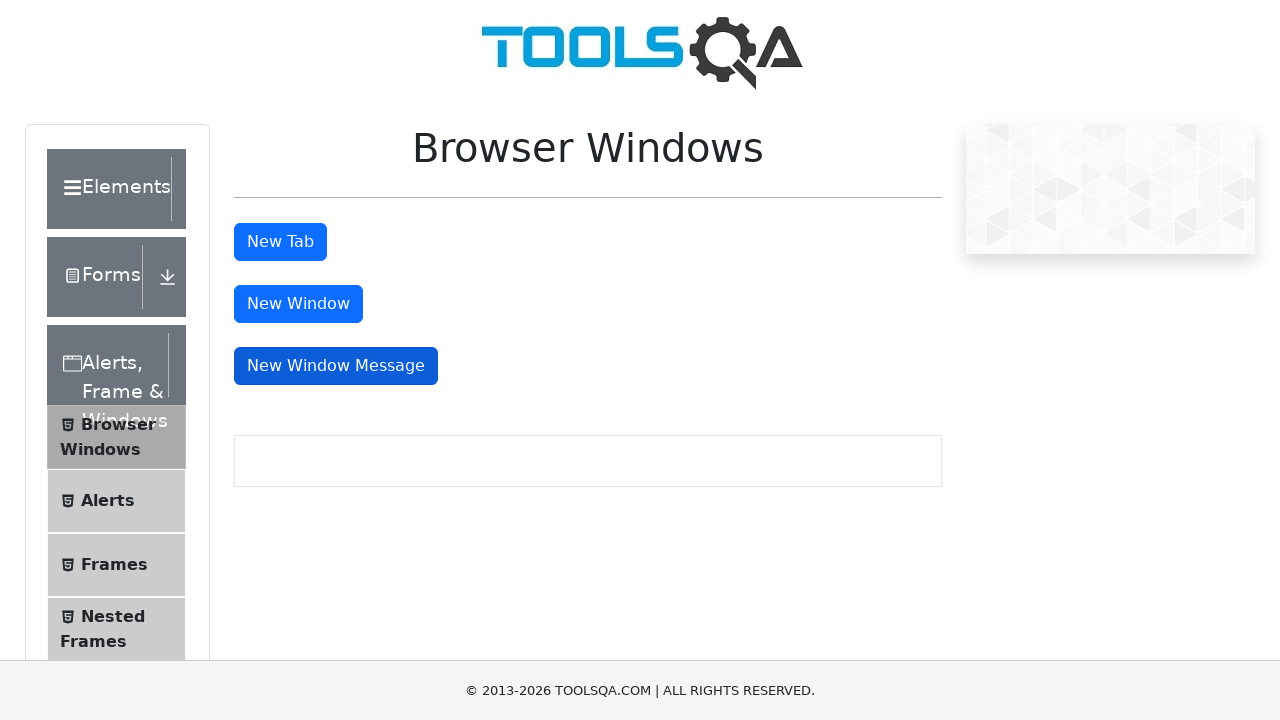